Tests Target.com search functionality by searching for "new arrivals" and verifying the page title changes accordingly

Starting URL: https://www.target.com

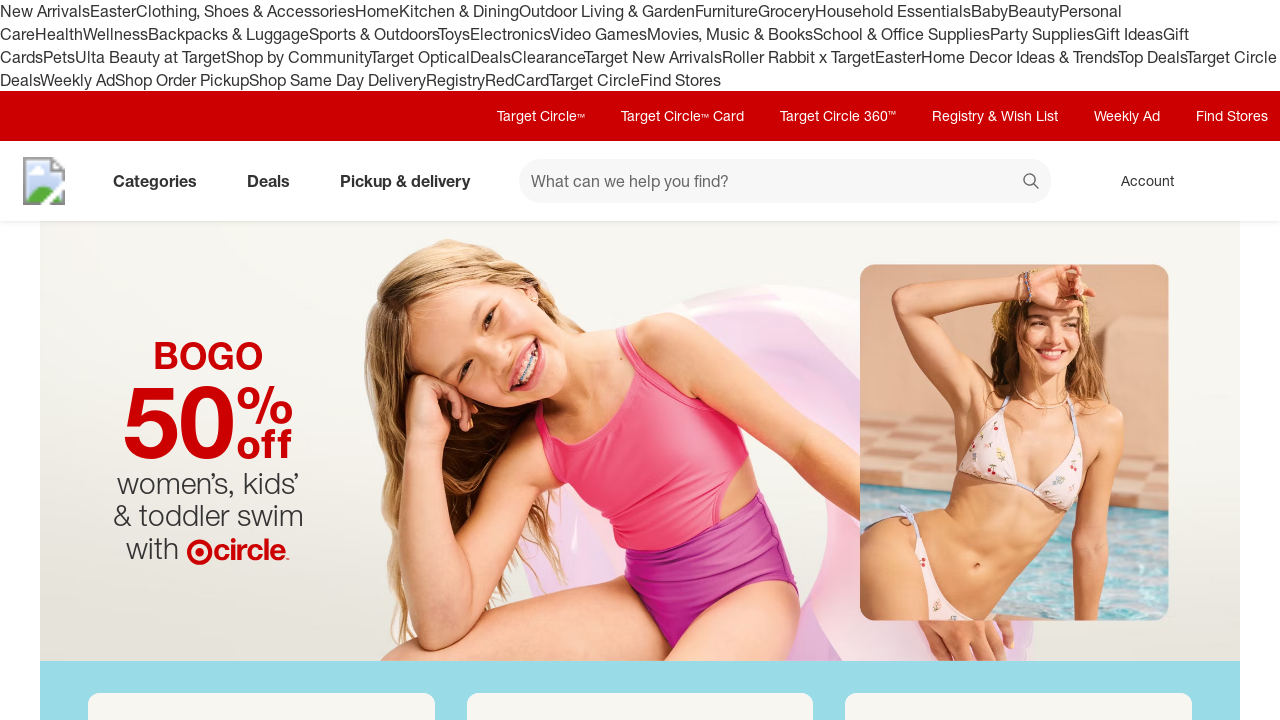

Filled search box with 'new arrivals' on input#search
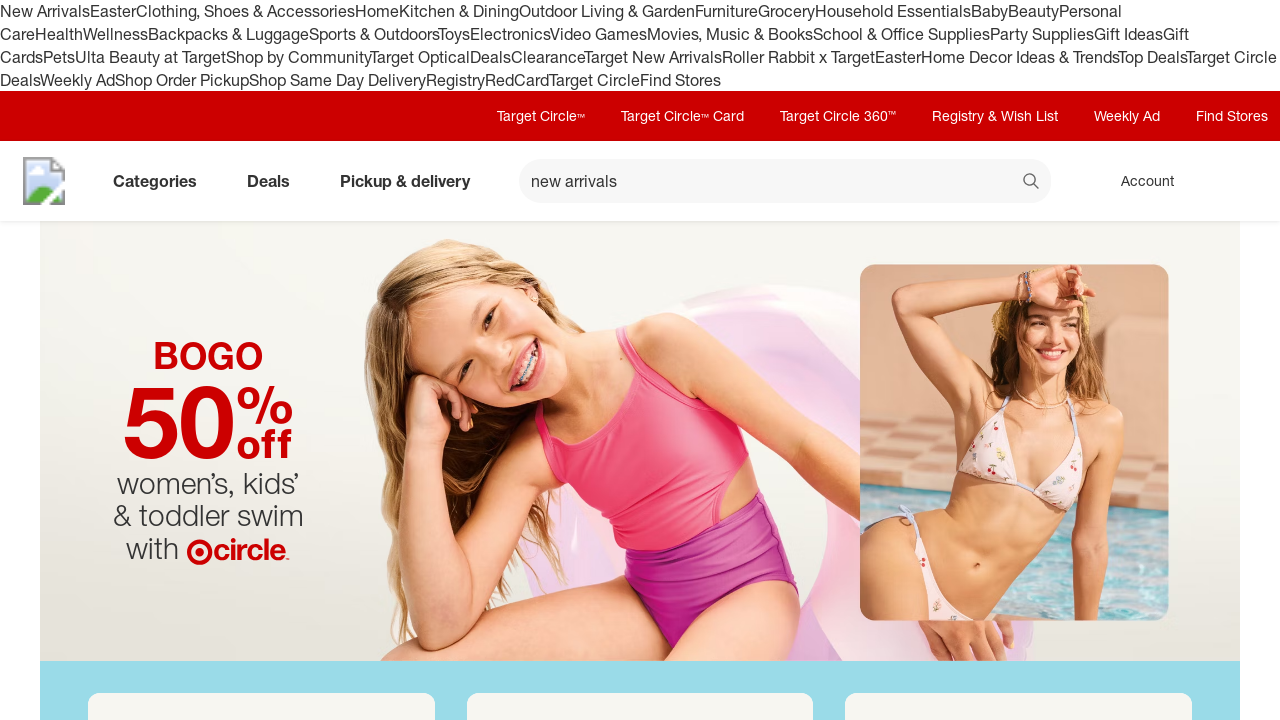

Clicked search button to submit search query at (1032, 183) on button[type='submit']
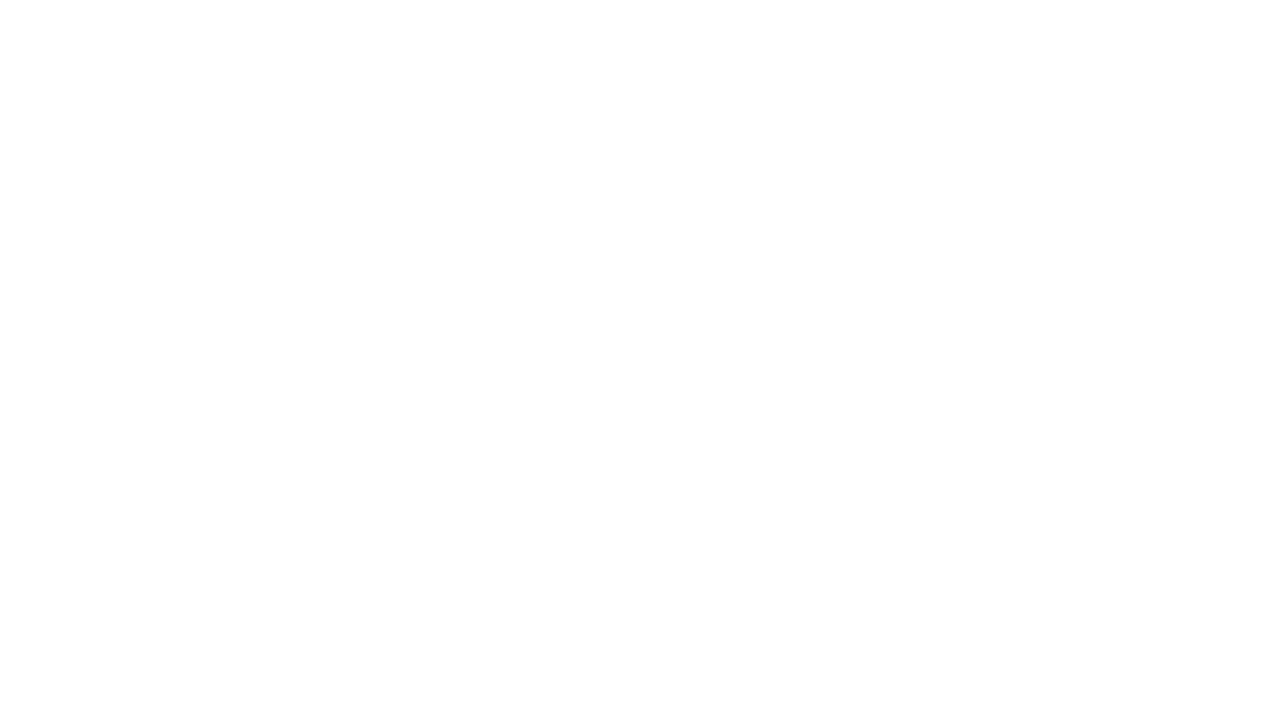

Search results page loaded and network idle achieved
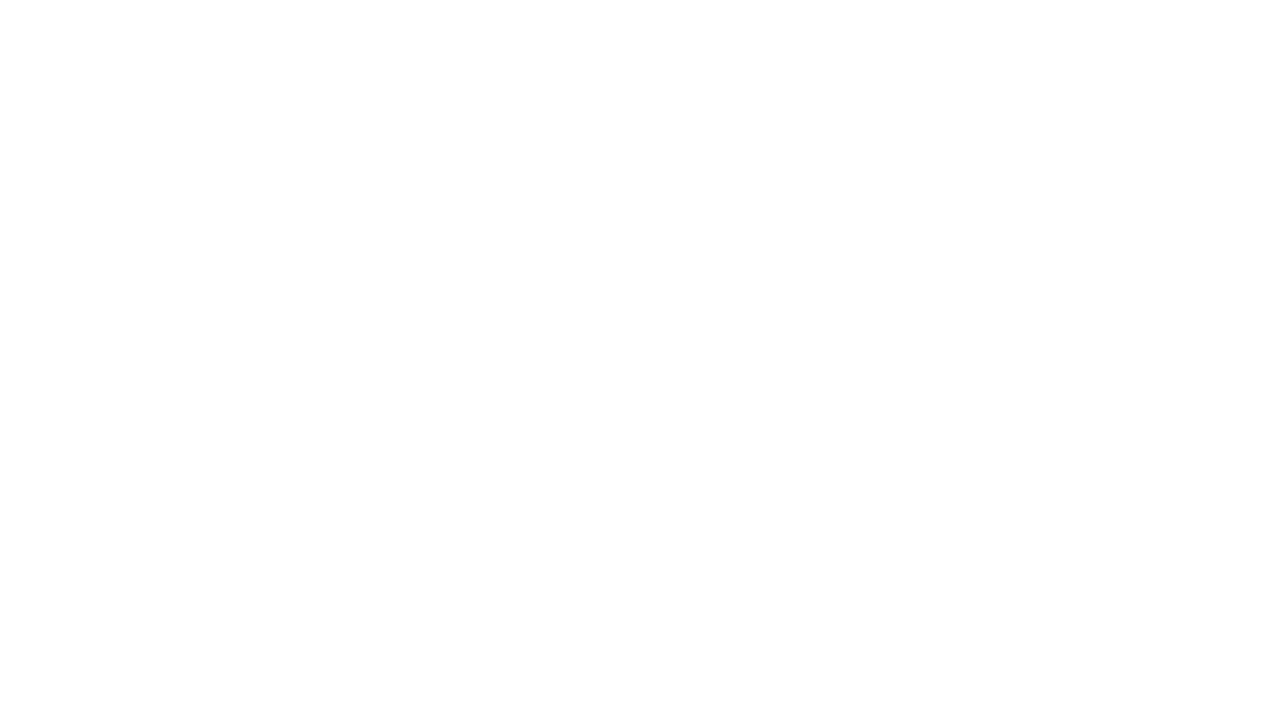

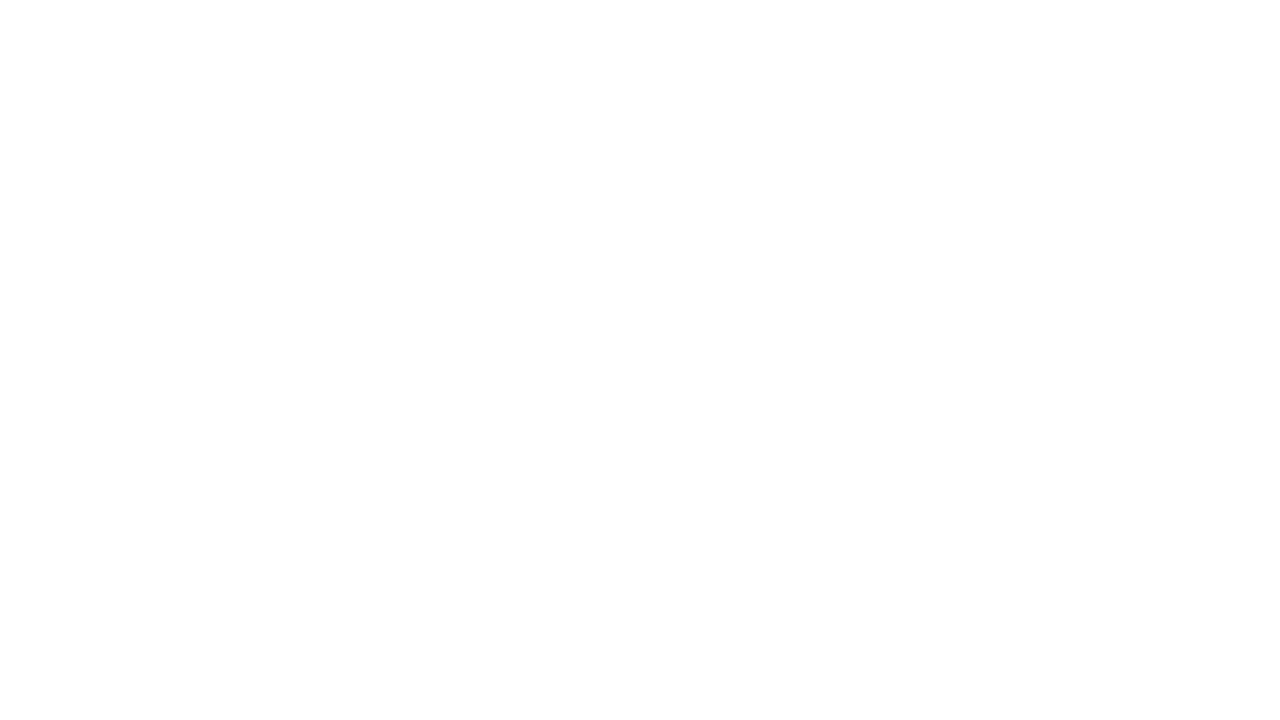